Tests a dropdown selection form by calculating the sum of two numbers displayed on the page and selecting the correct answer from a dropdown menu

Starting URL: http://suninjuly.github.io/selects1.html

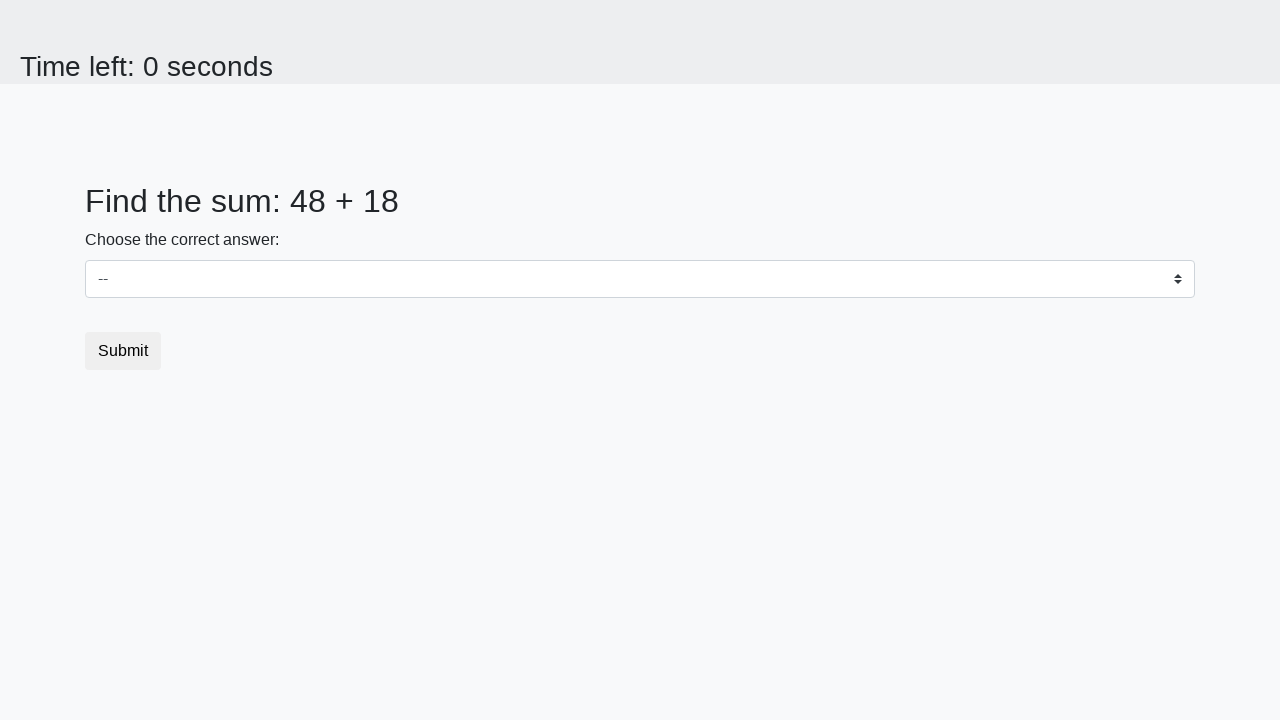

Extracted first number from page
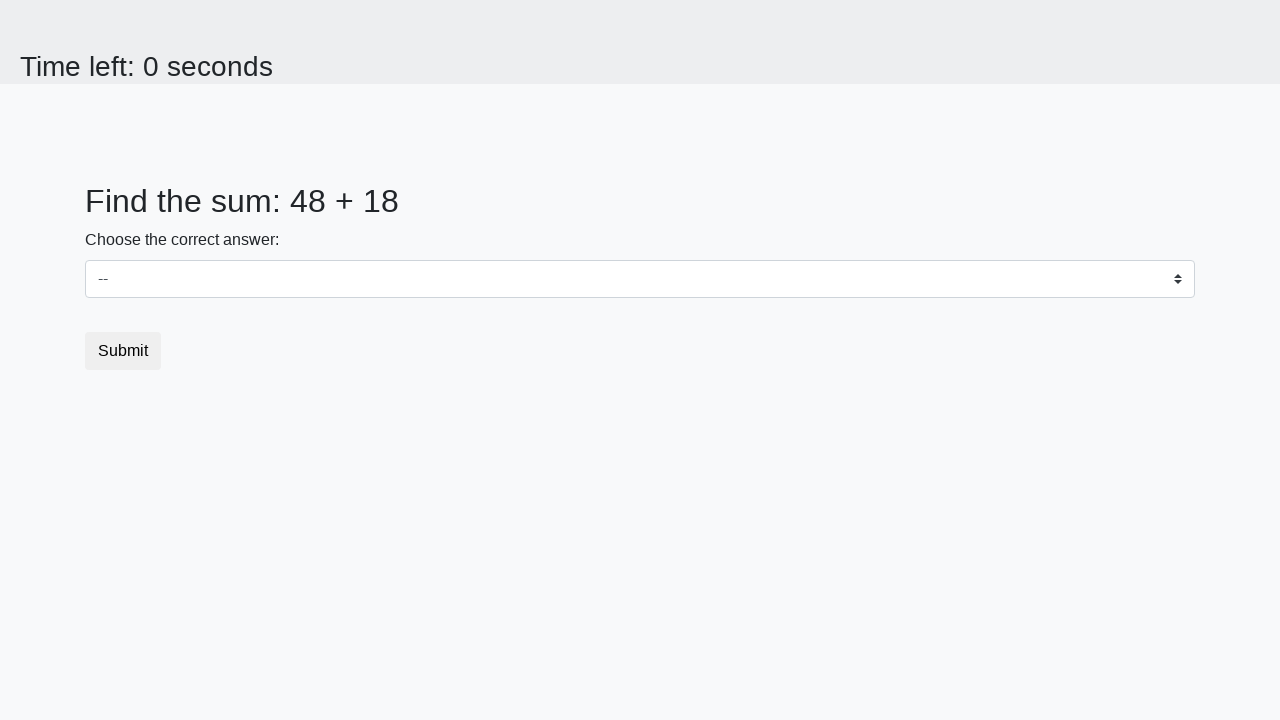

Extracted second number from page
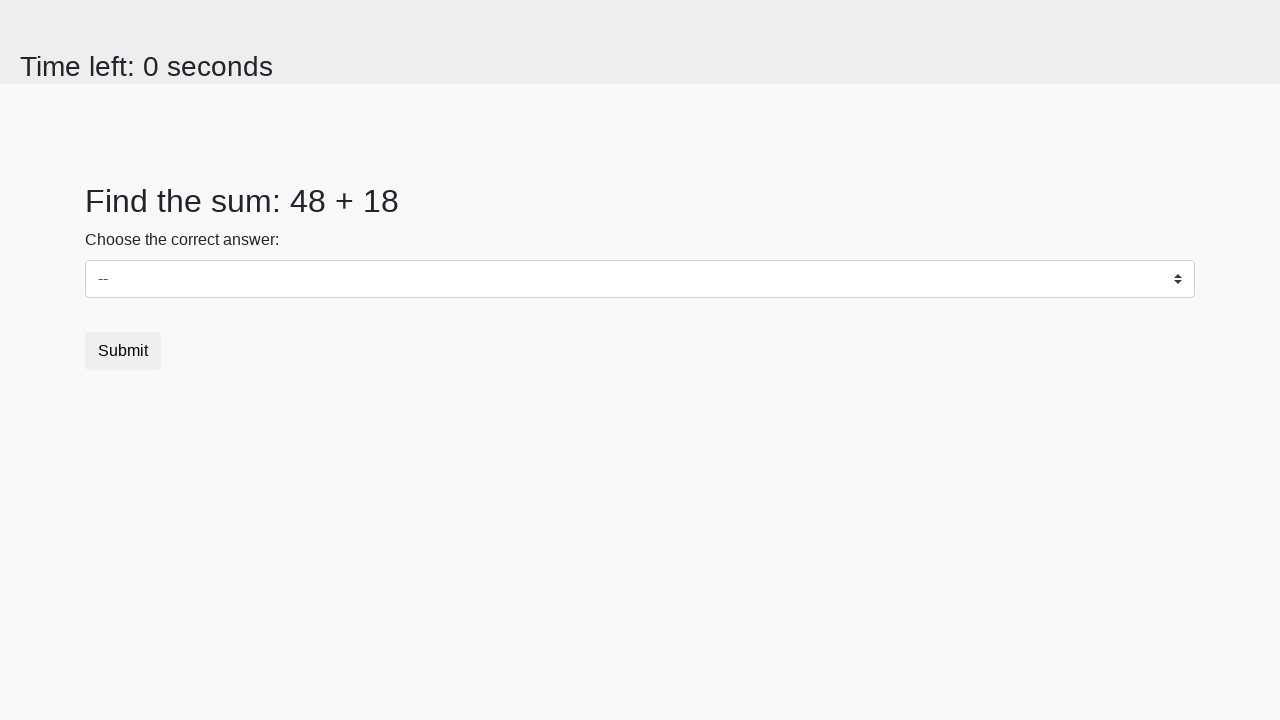

Calculated sum of 48 + 18 = 66
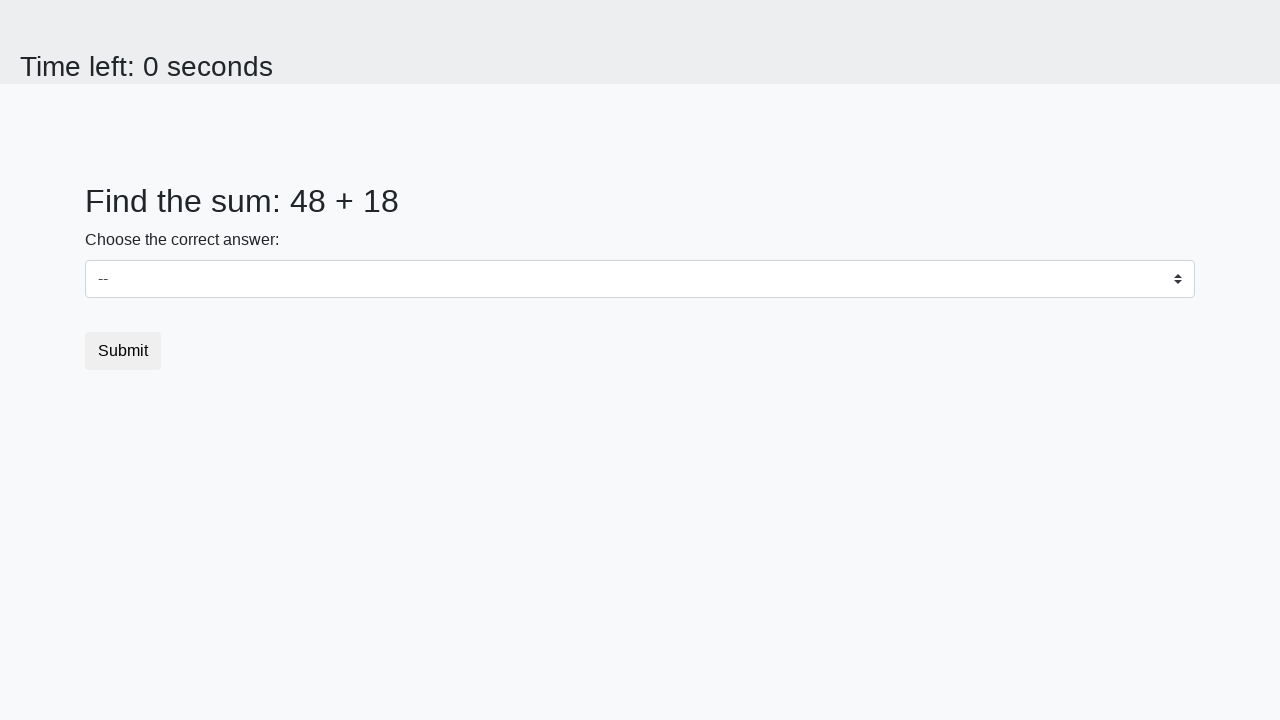

Selected dropdown option with value 66 on select#dropdown
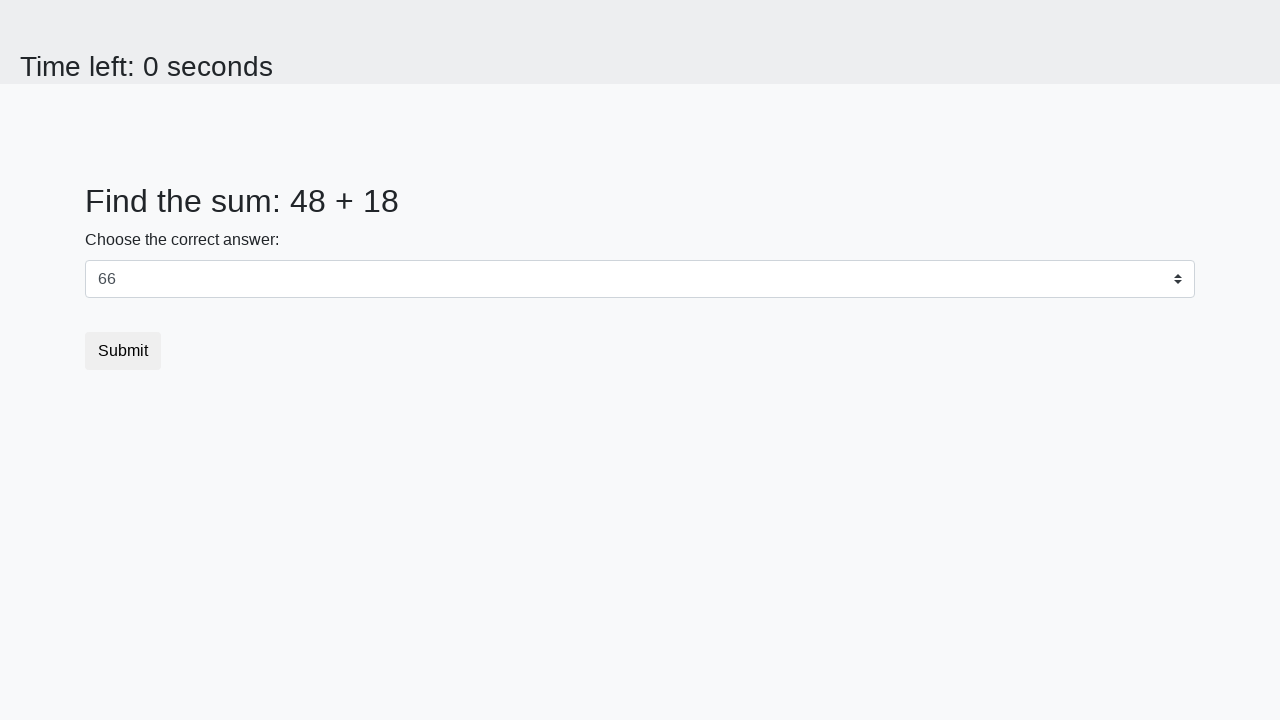

Clicked submit button to complete form at (123, 351) on .btn
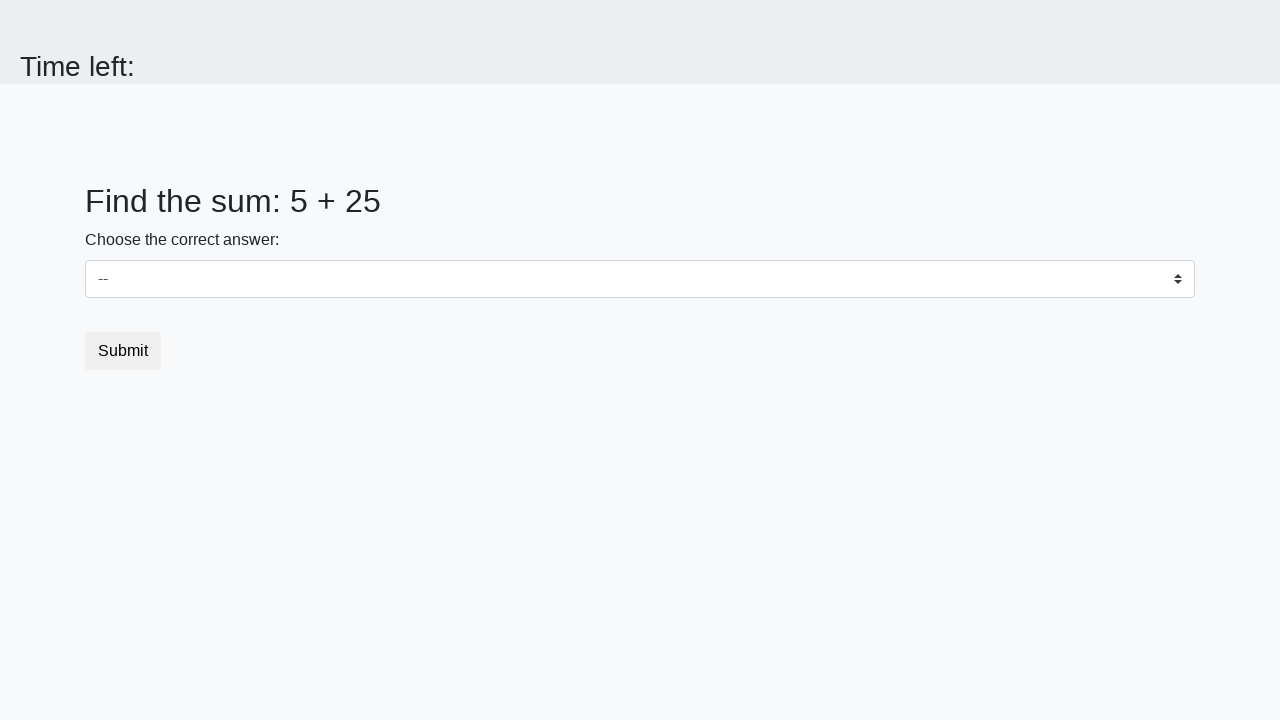

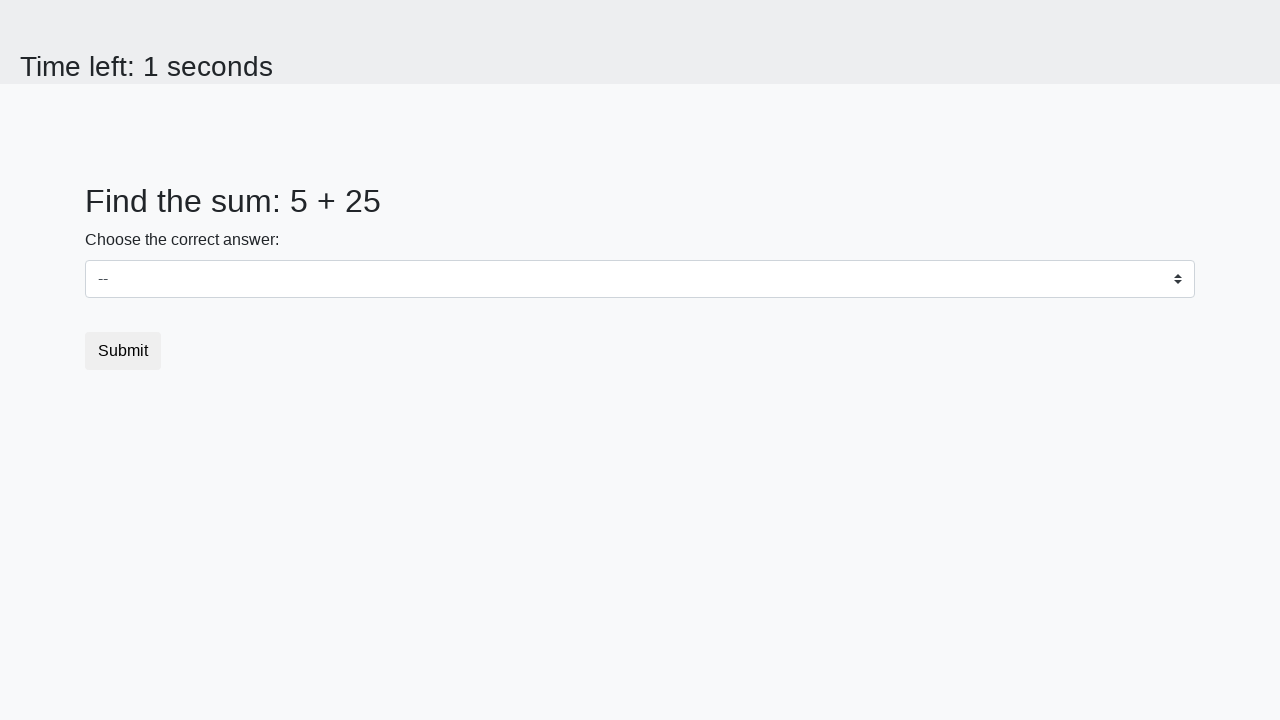